Tests dropdown selection functionality on the Olympedia statistics page by selecting different gender and year options from dropdown menus to filter medal statistics.

Starting URL: http://www.olympedia.org/statistics/medal/country

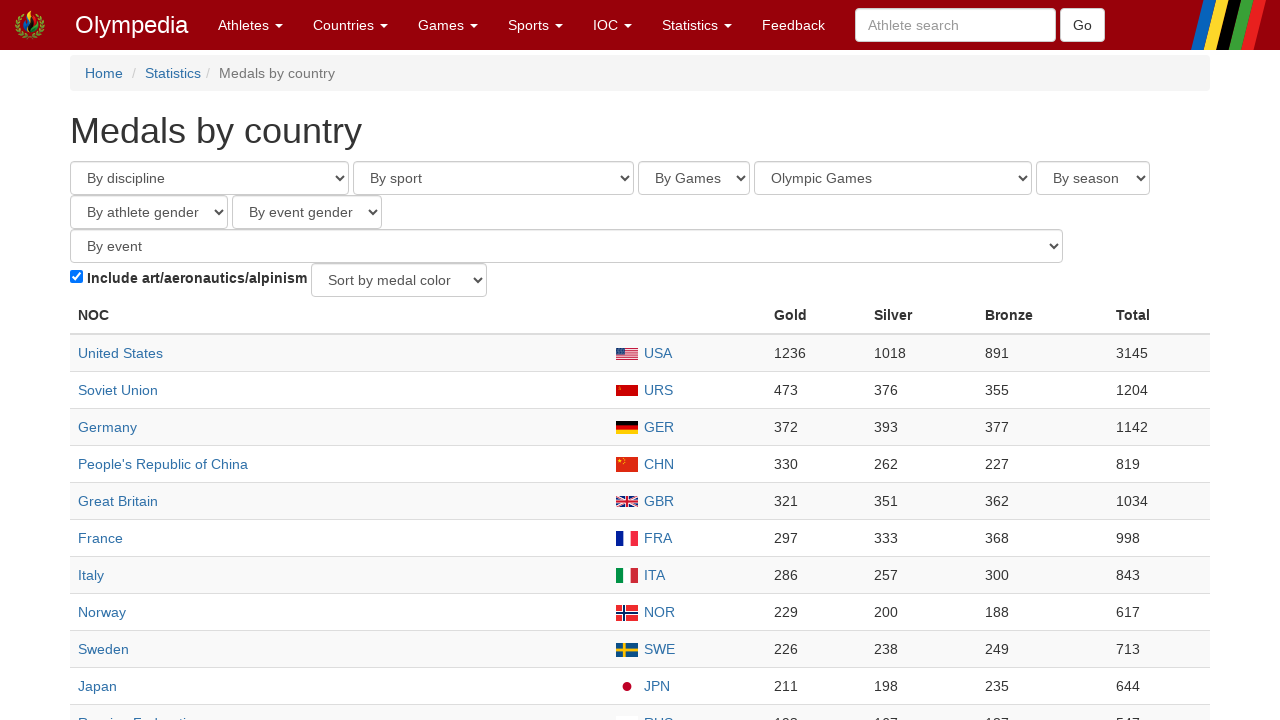

Waited for edition/year dropdown selector to load
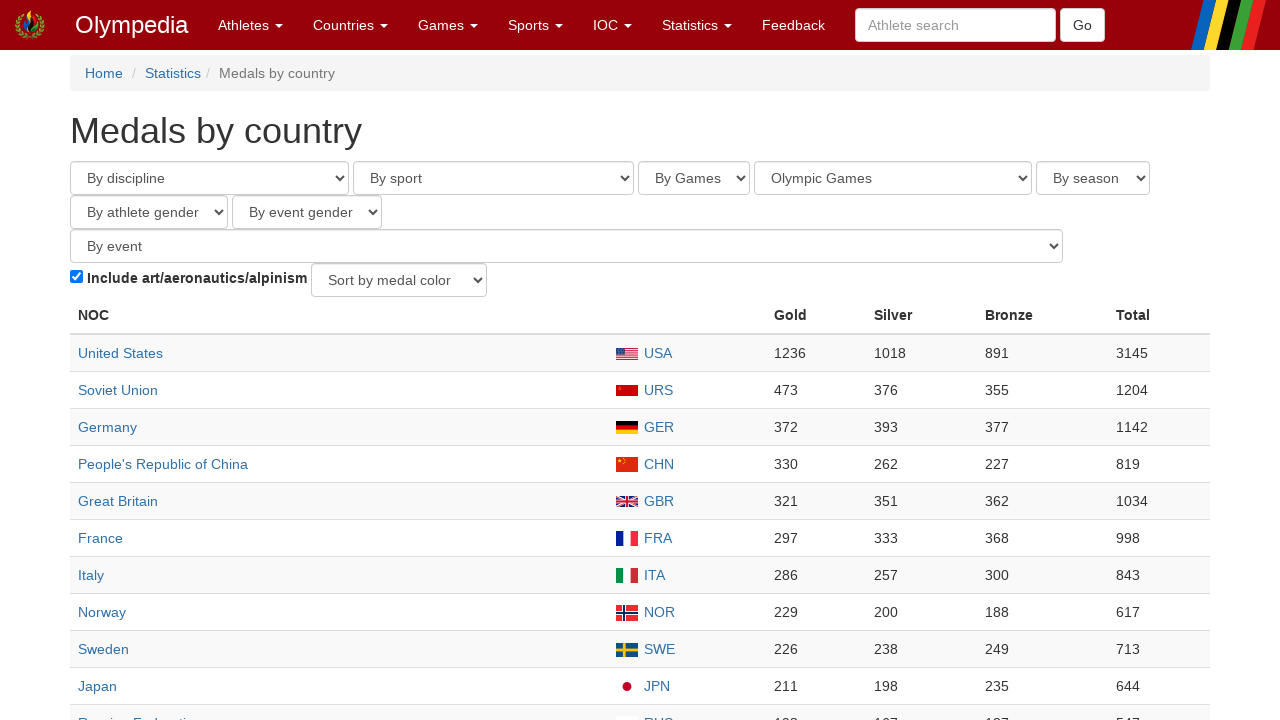

Waited for athlete gender dropdown selector to load
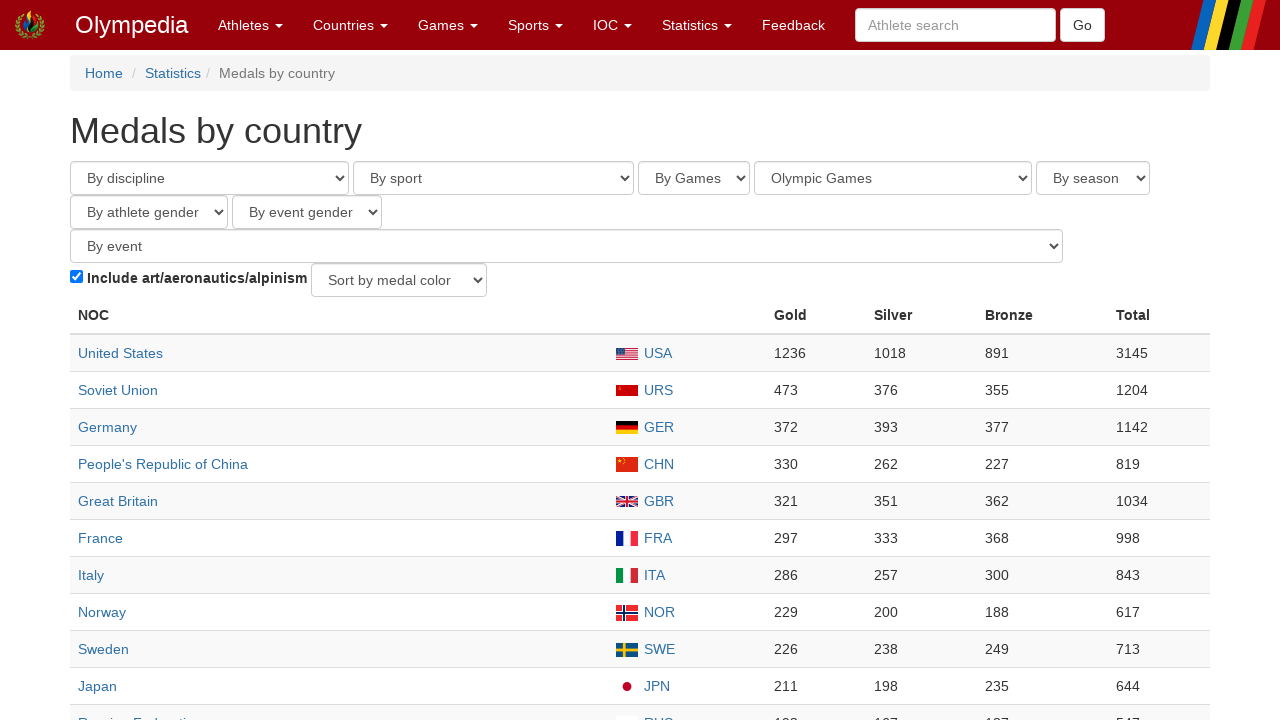

Selected 'Men' option from gender dropdown on #athlete_gender
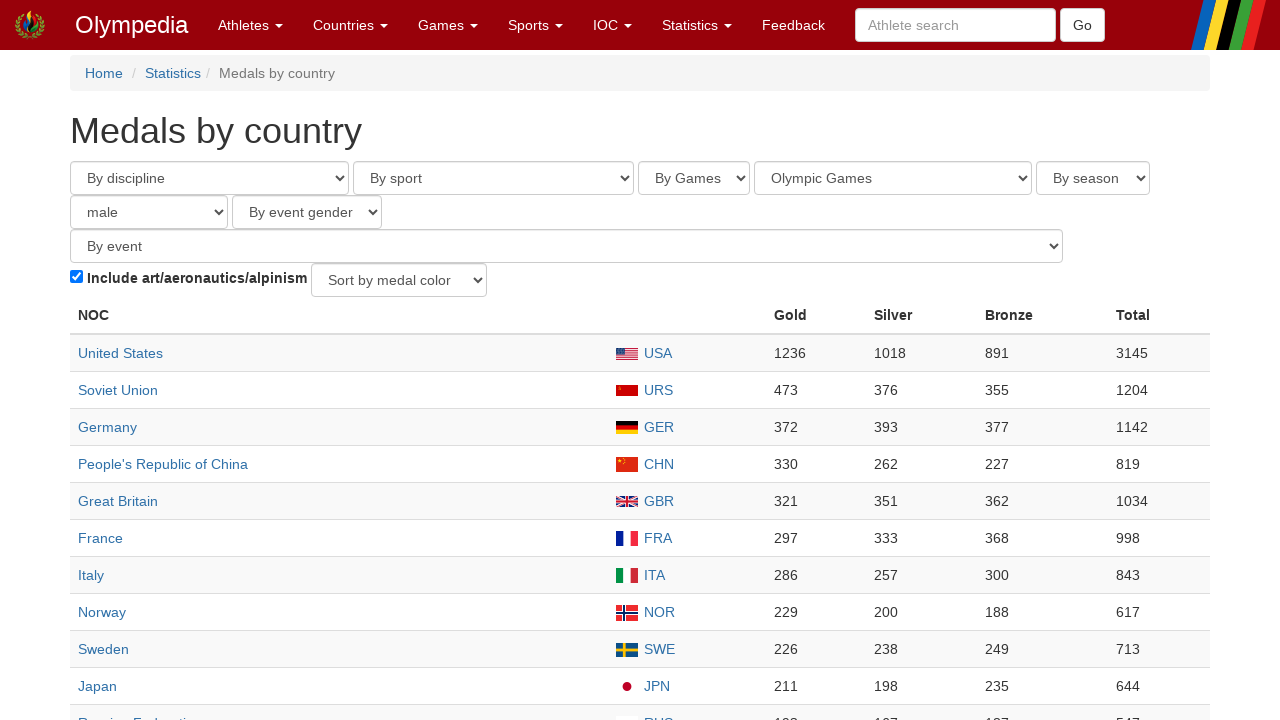

Waited for page to update after gender selection
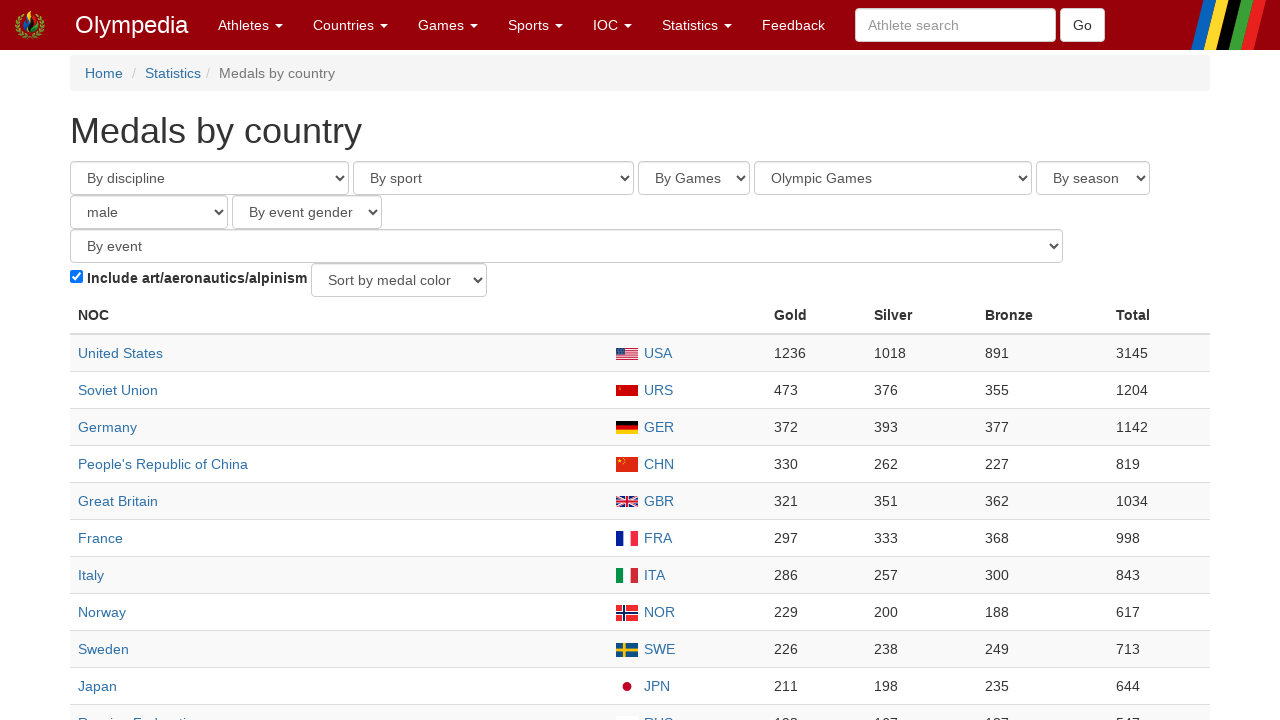

Selected year option from edition dropdown on #edition_select
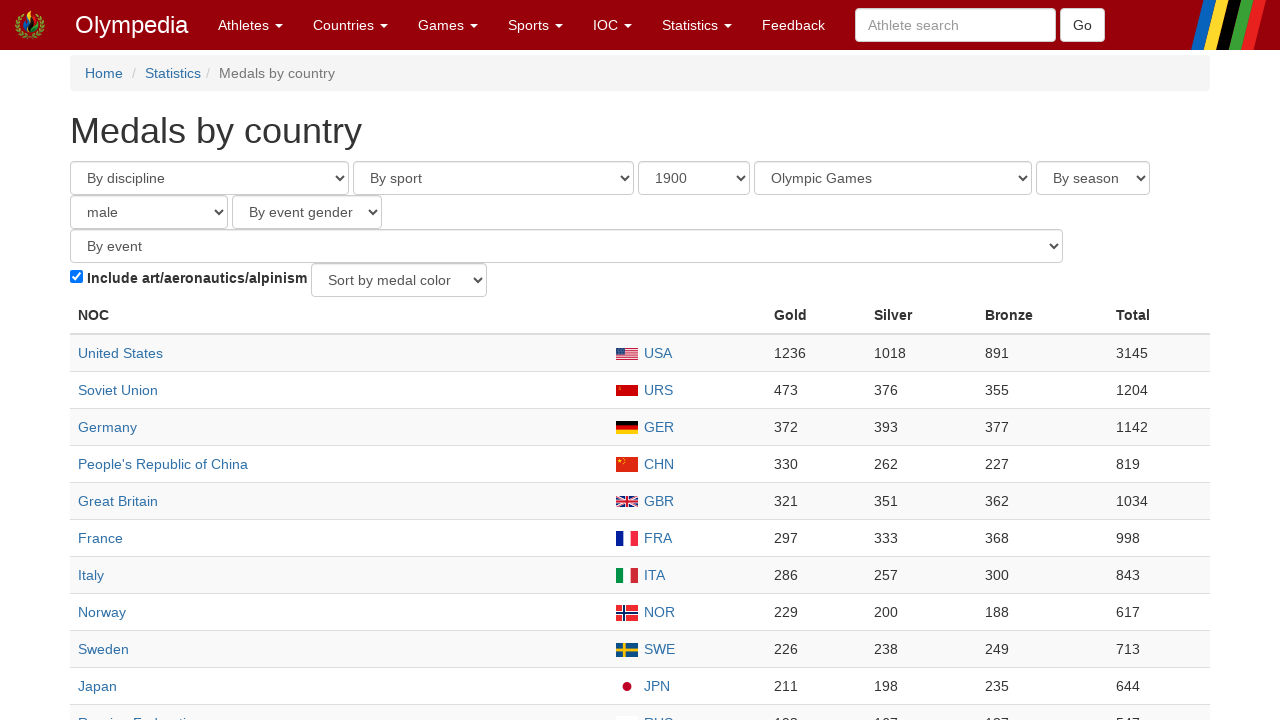

Waited for page to update after year selection
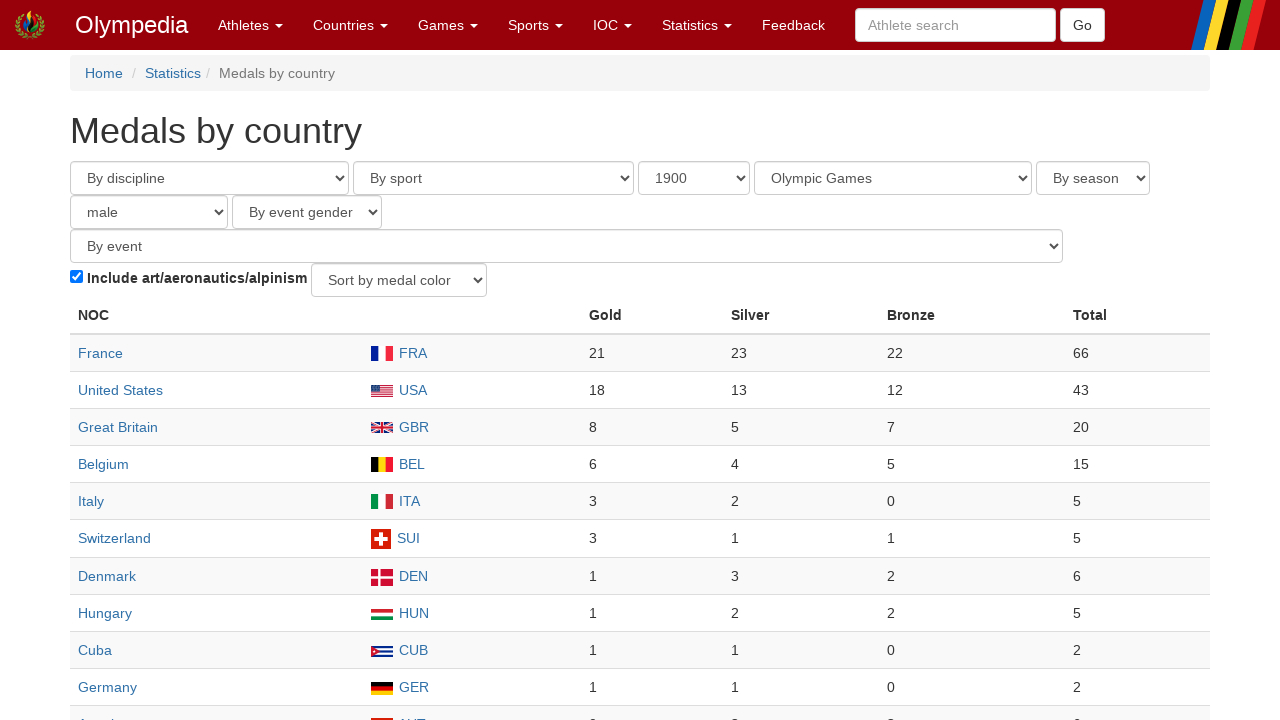

Verified medal statistics table is displayed
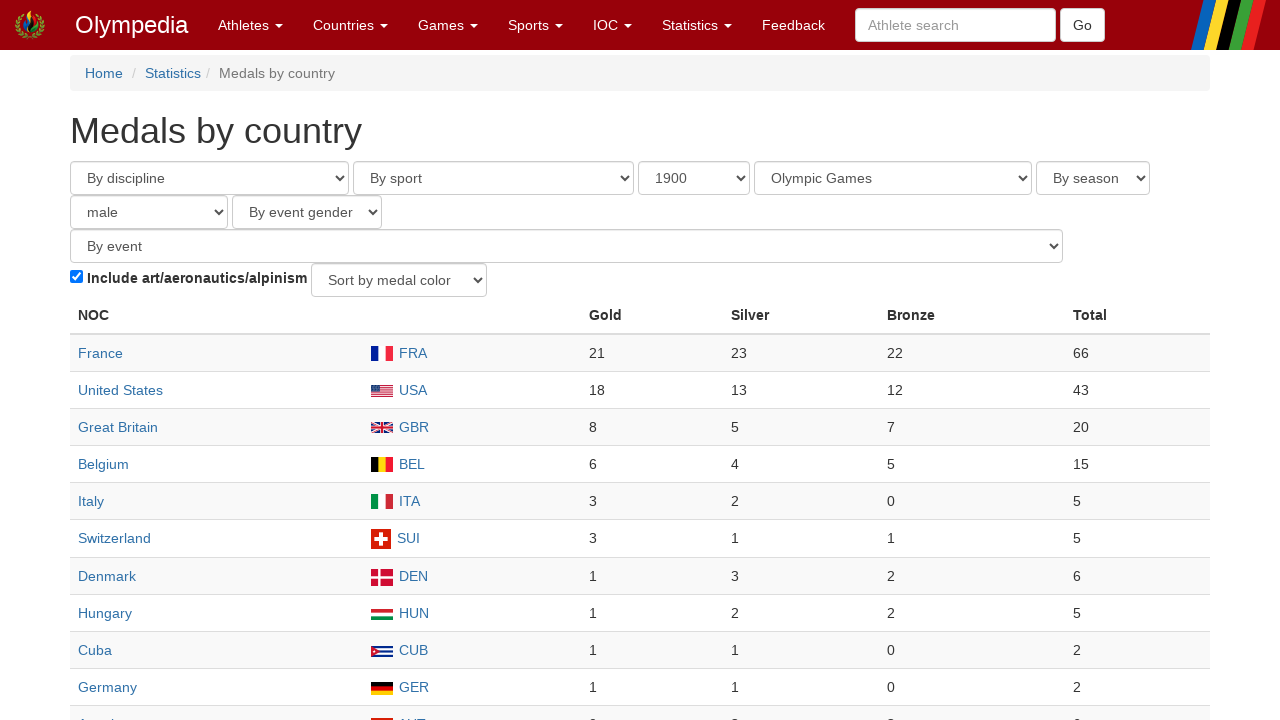

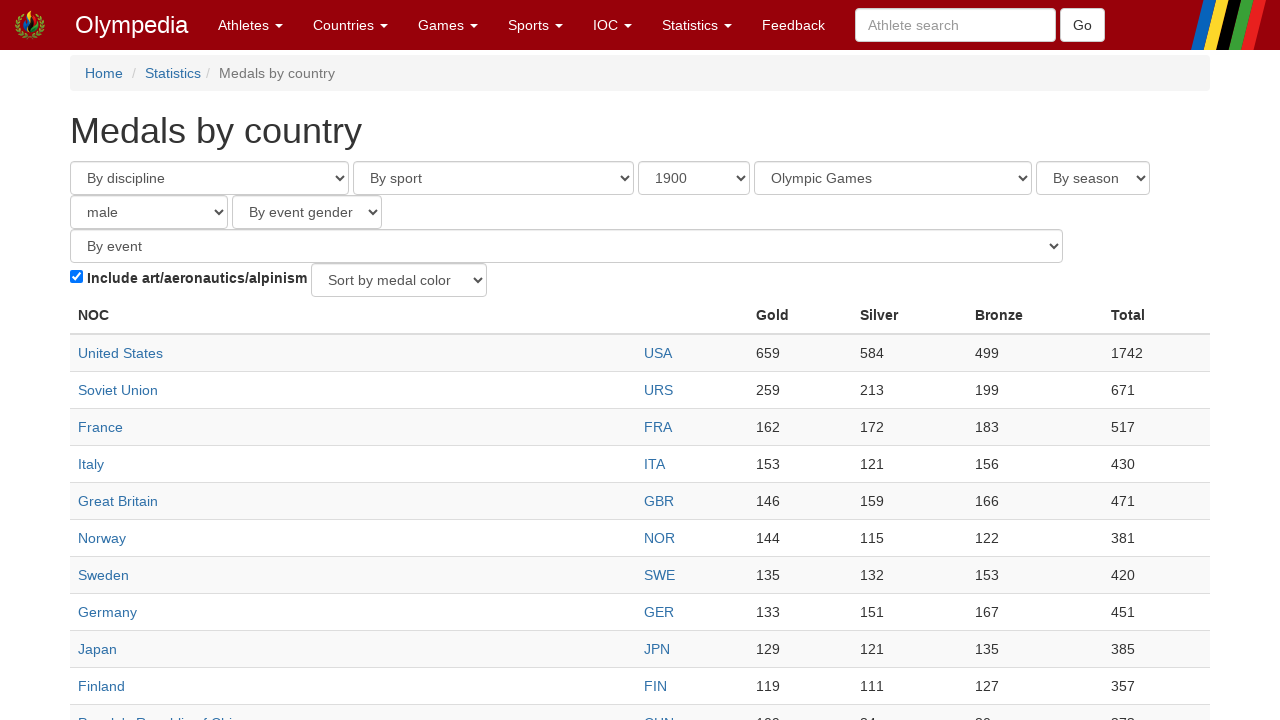